Navigates to QQ.com and tests keyboard navigation with End and Home keys, plus browser navigation

Starting URL: http://www.qq.com

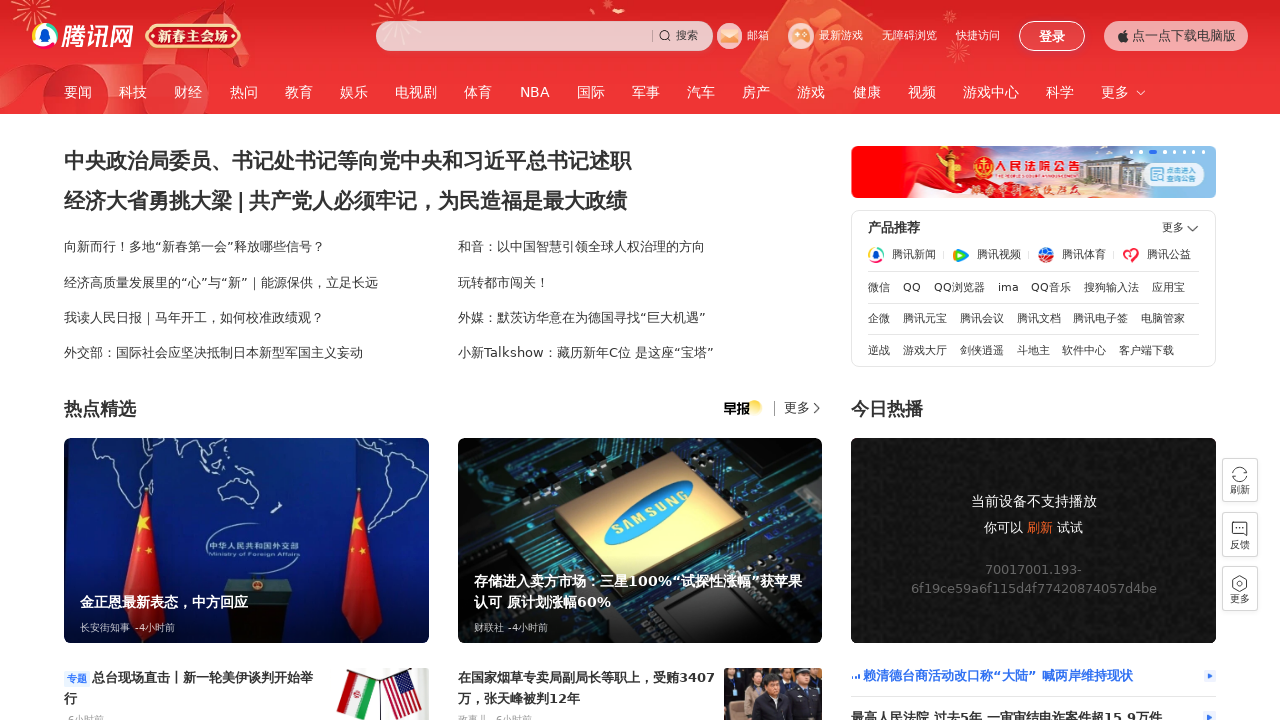

Pressed End key to scroll to bottom of page
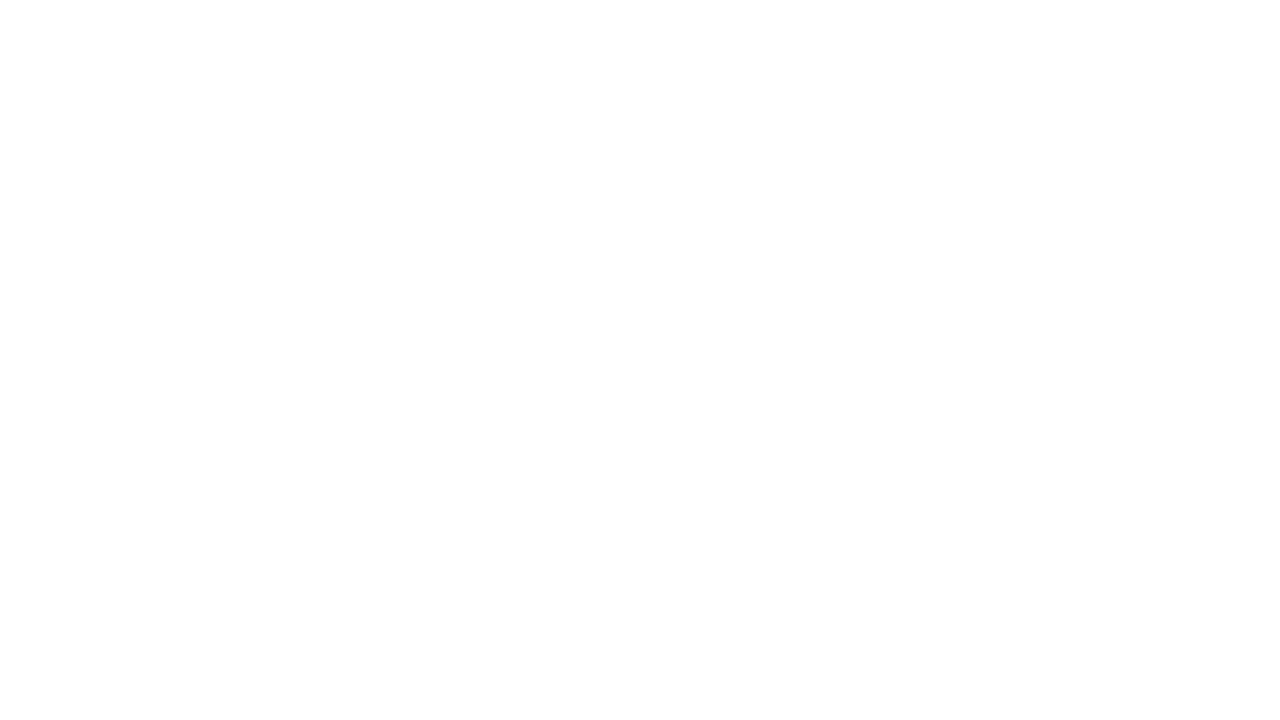

Pressed Home key to scroll to top of page
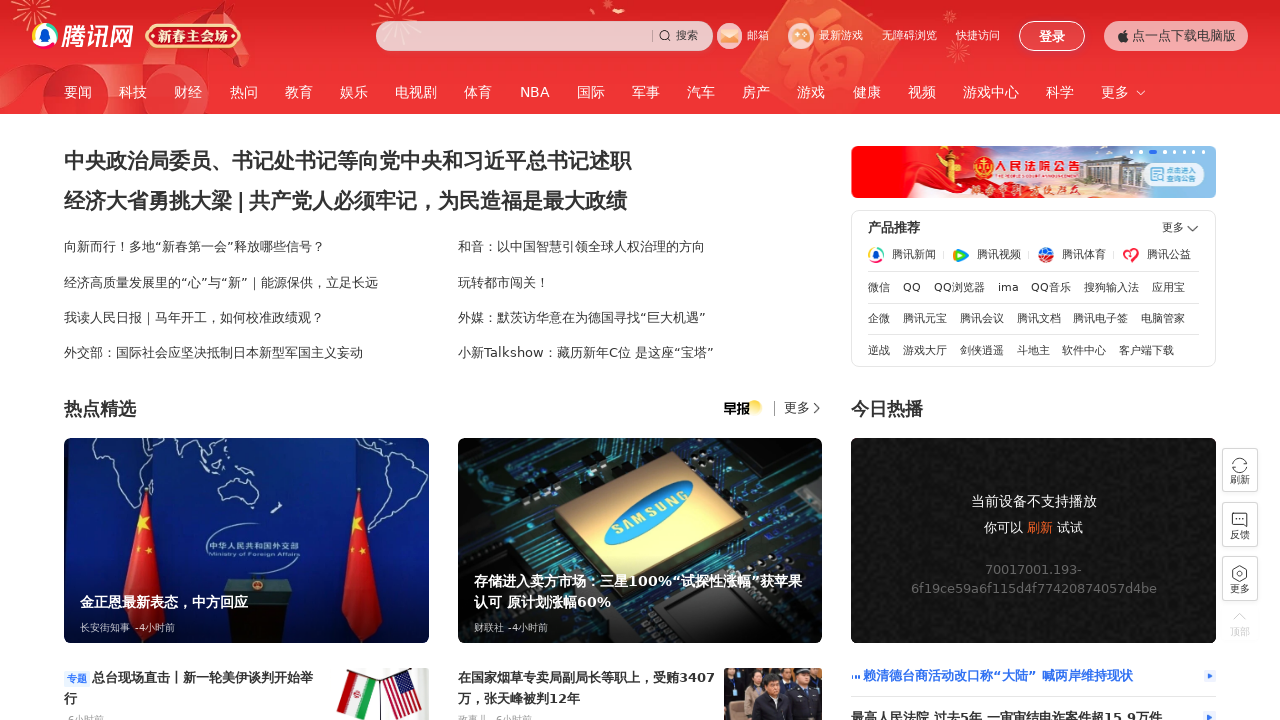

Navigated back using browser back button
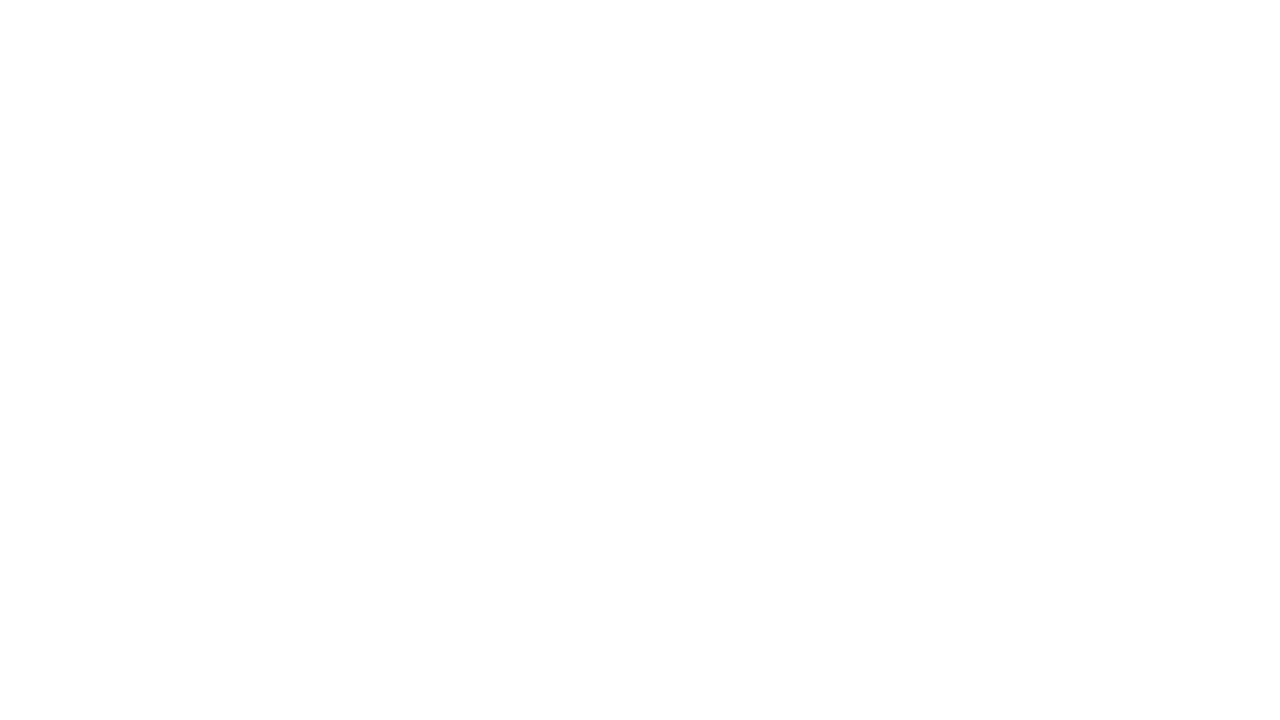

Navigated forward using browser forward button
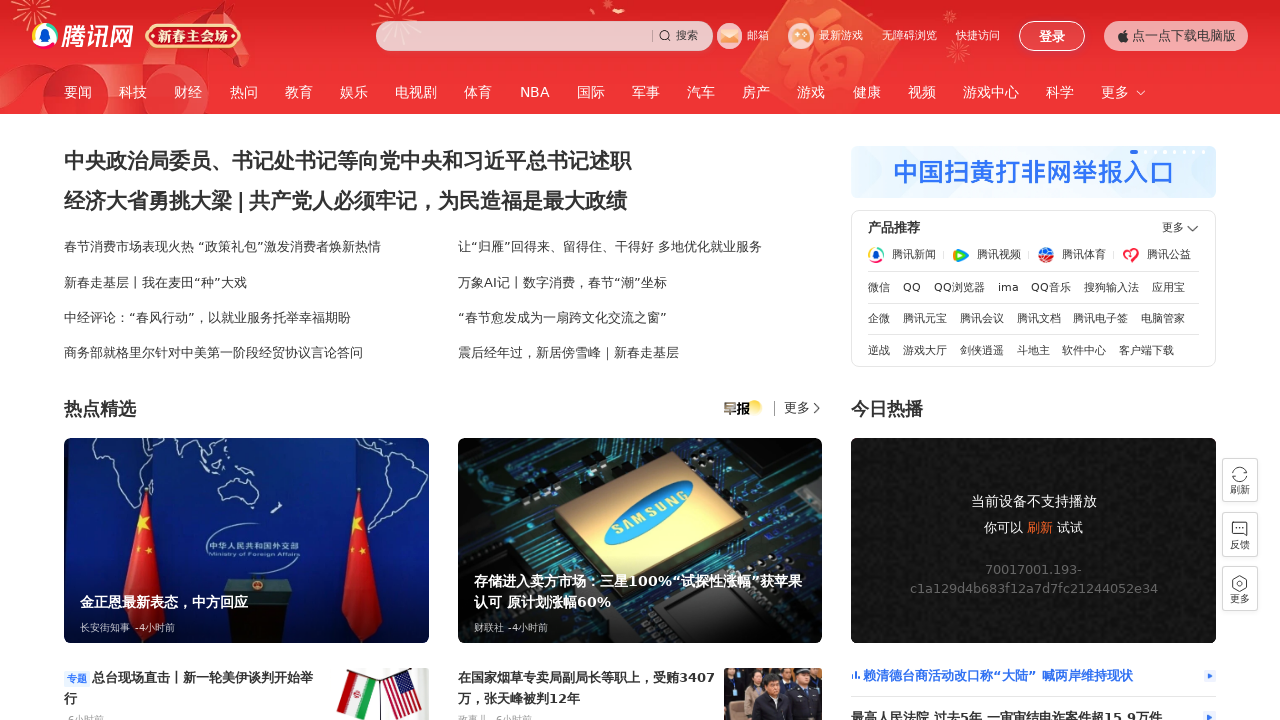

Refreshed the page
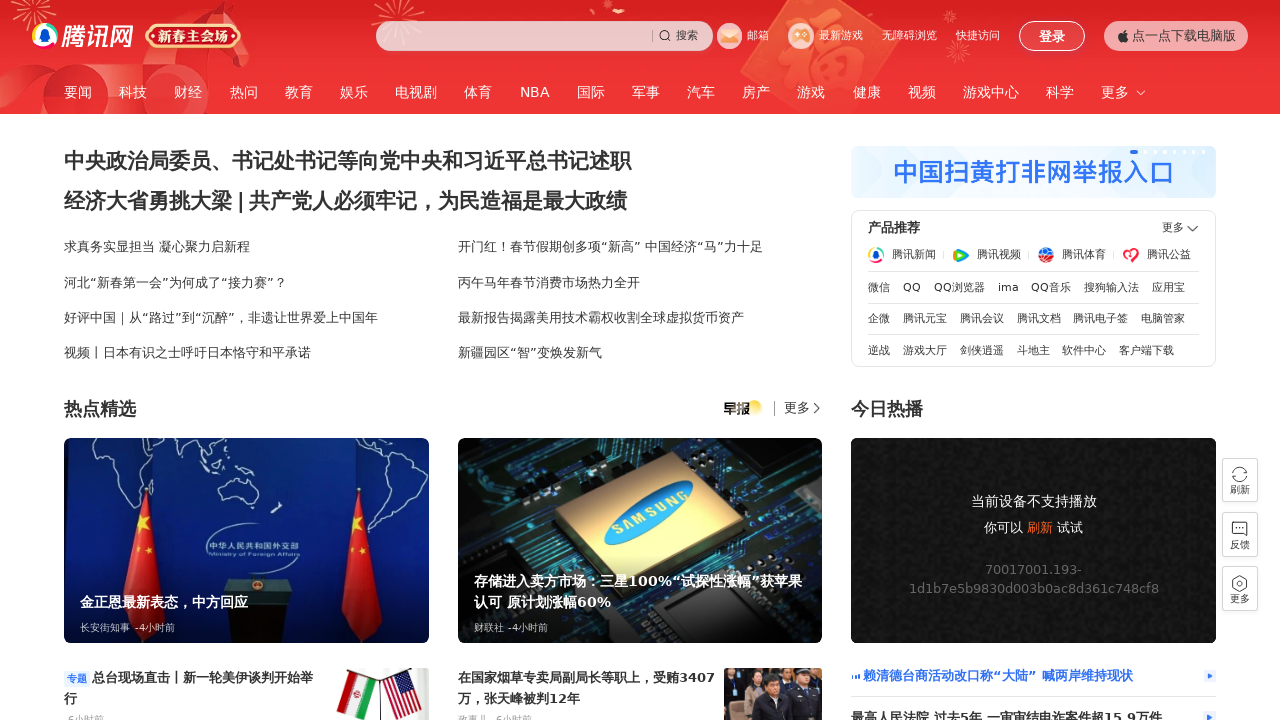

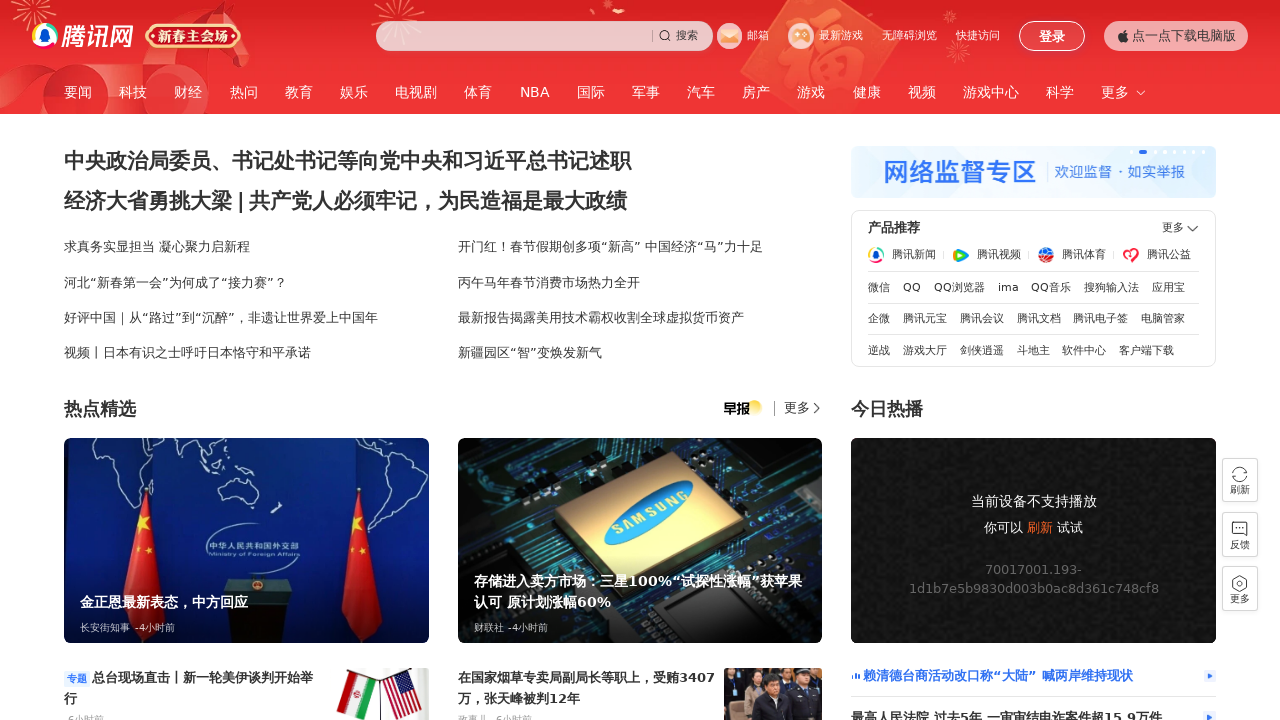